Navigates to Microsoft homepage and verifies page loads successfully

Starting URL: http://www.microsoft.com

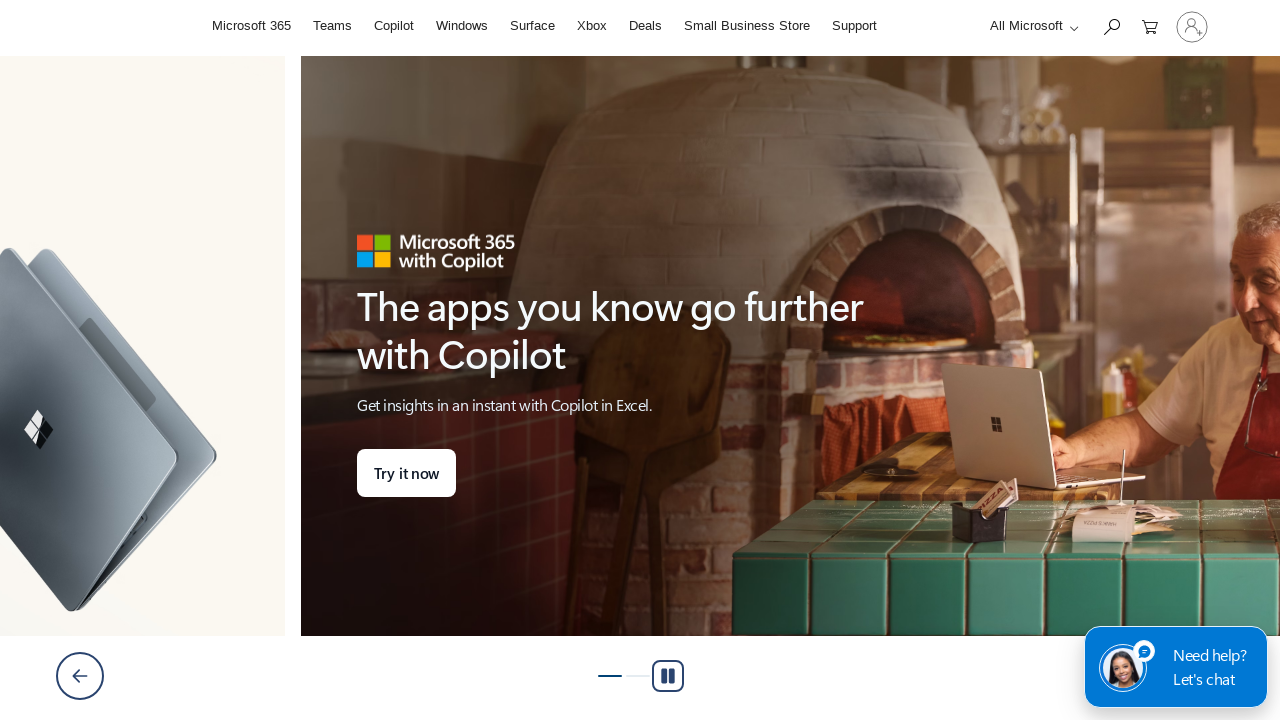

Waited for page DOM content to load
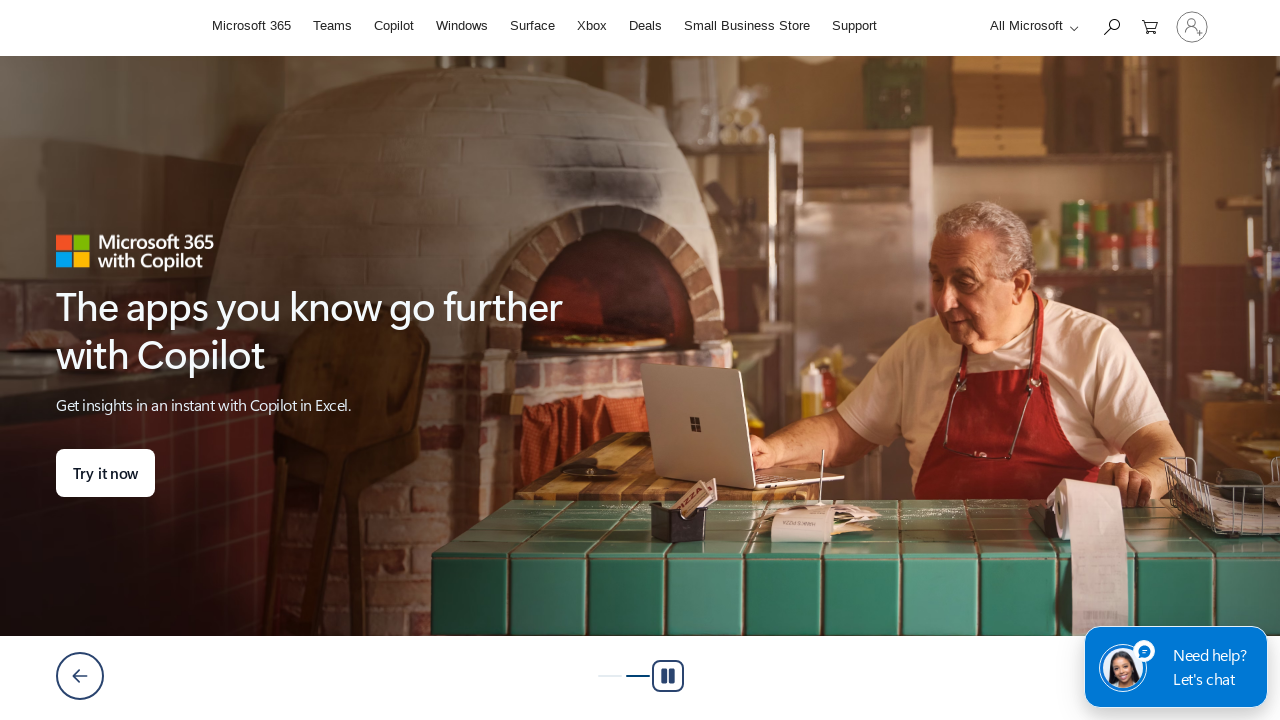

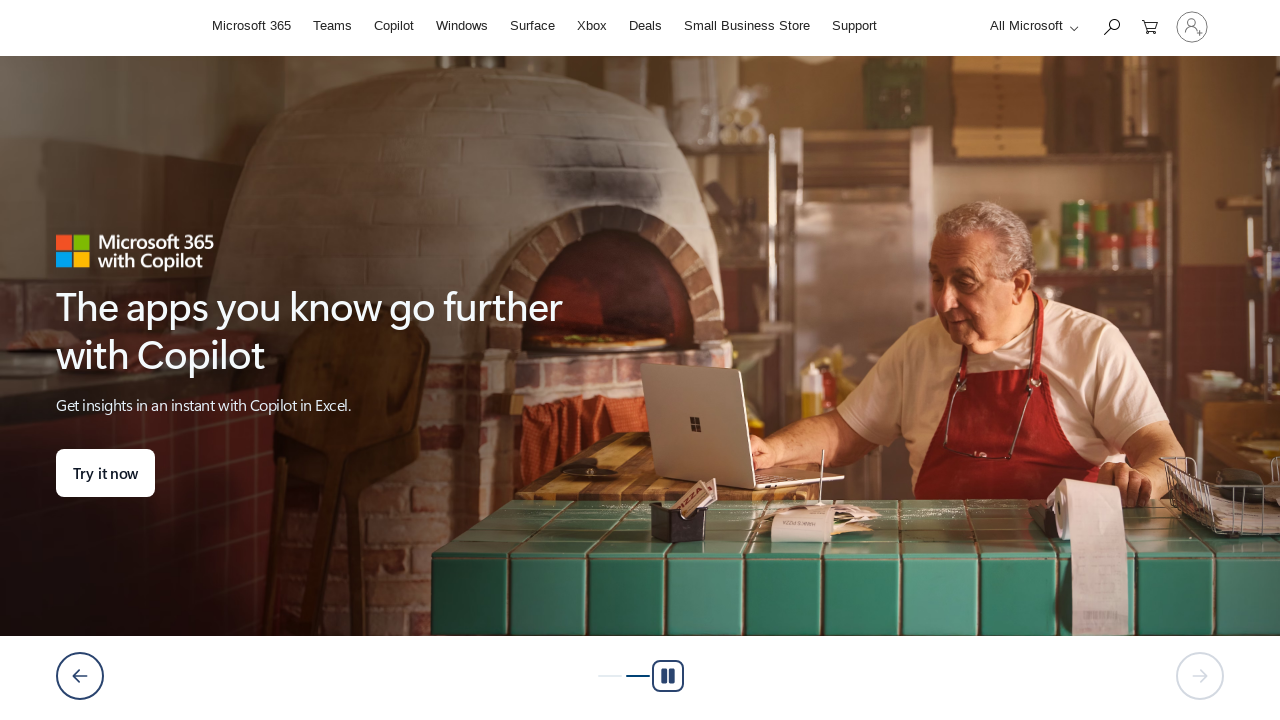